Tests radio button functionality by selecting Yes option and verifying success message appears

Starting URL: https://demoqa.com/

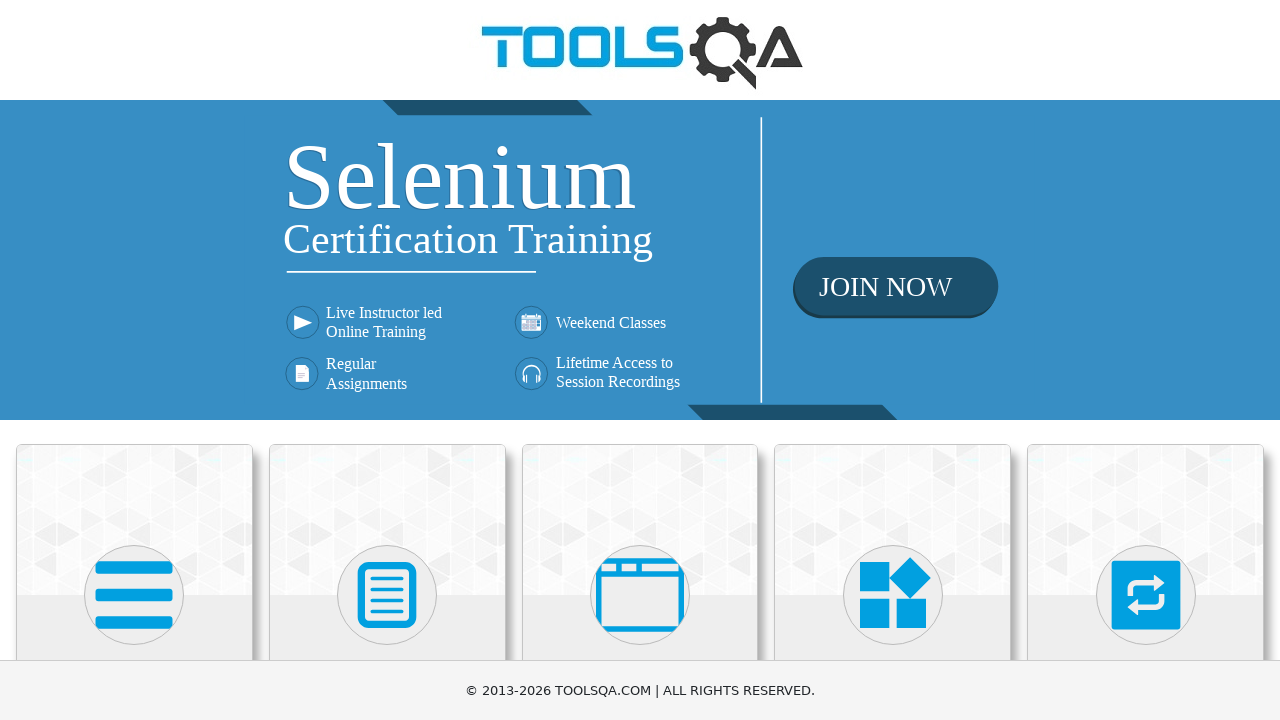

Clicked on Elements section at (134, 360) on div.card-body >> nth=0
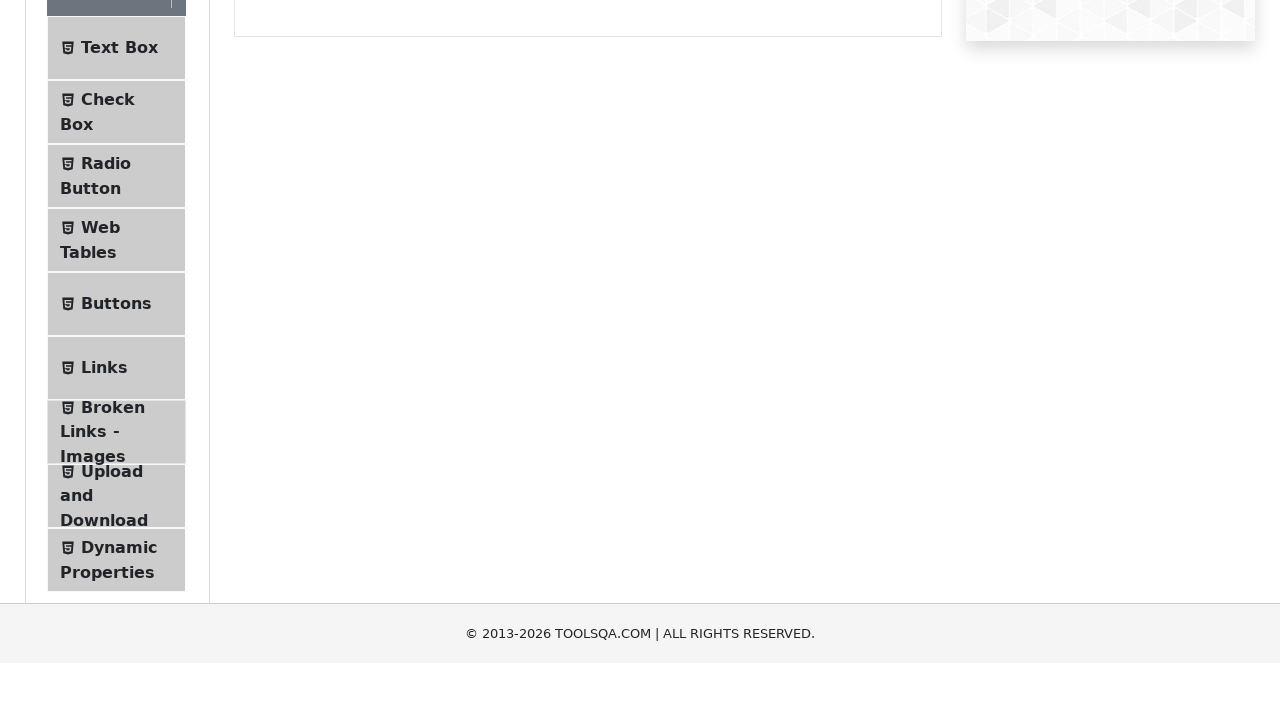

Clicked on Radio Button menu item at (106, 376) on text=Radio Button
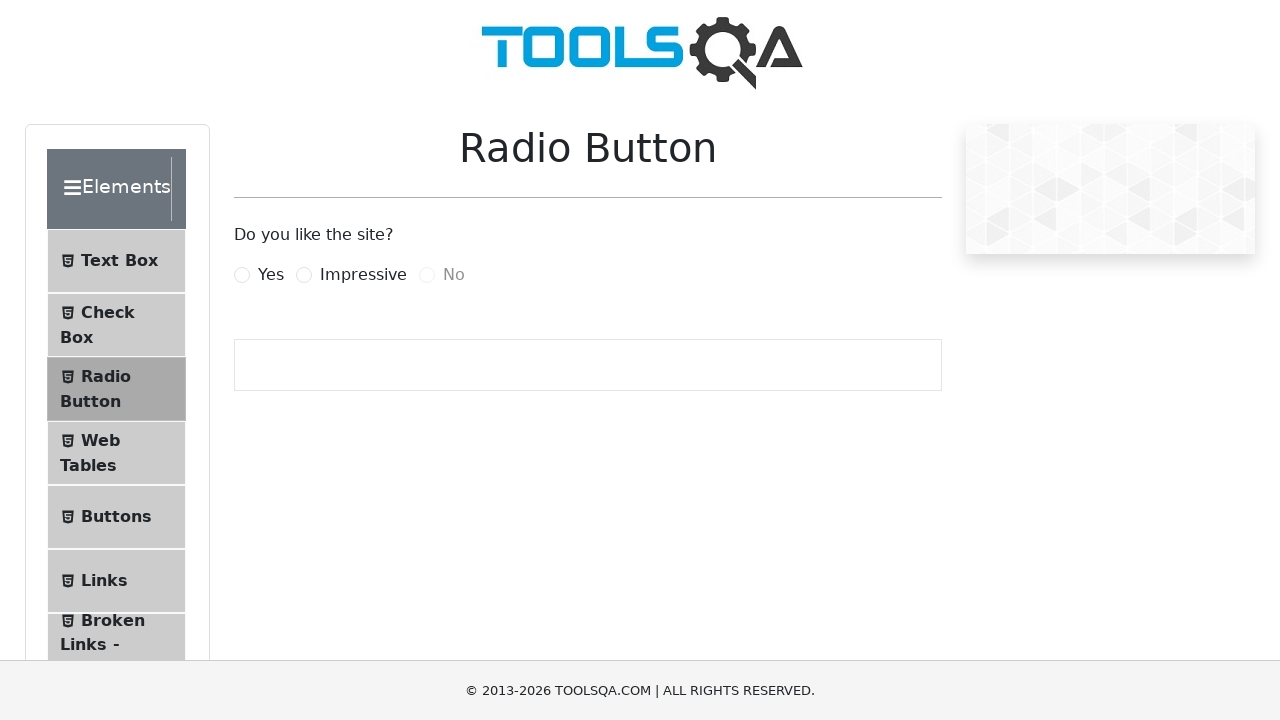

Clicked Yes radio button at (271, 275) on label[for='yesRadio']
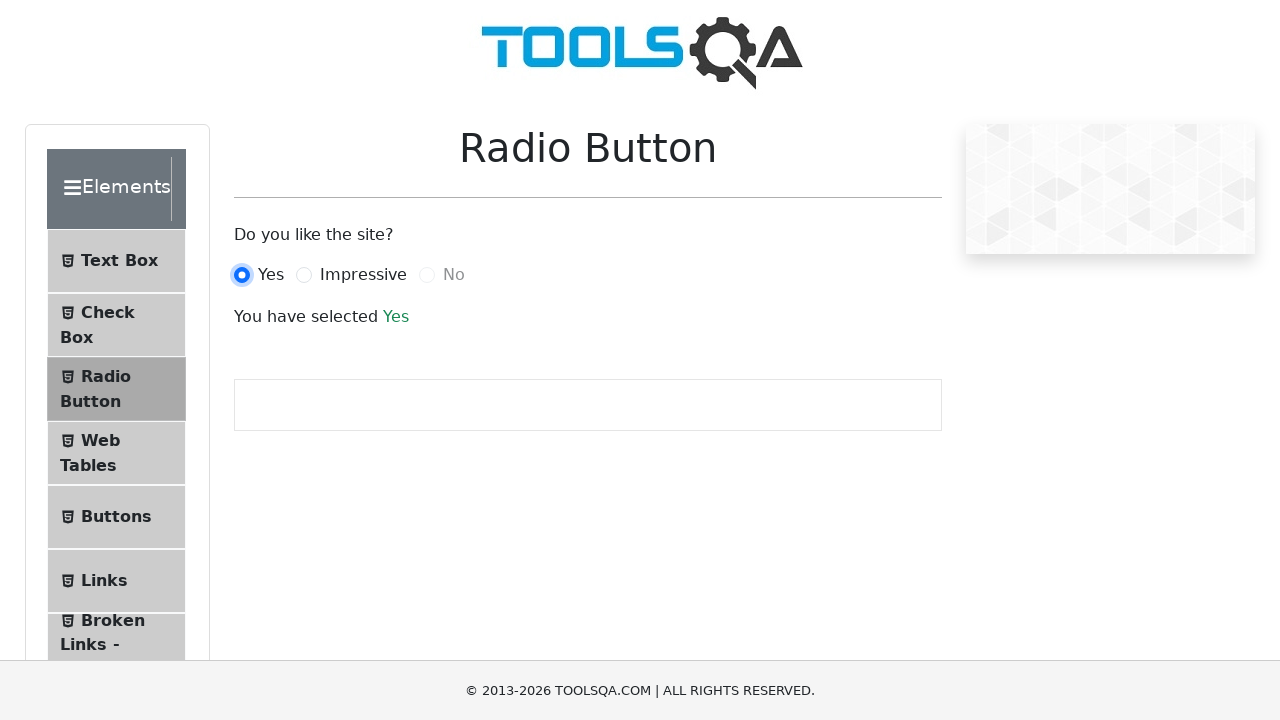

Verified success message appeared after selecting Yes radio button
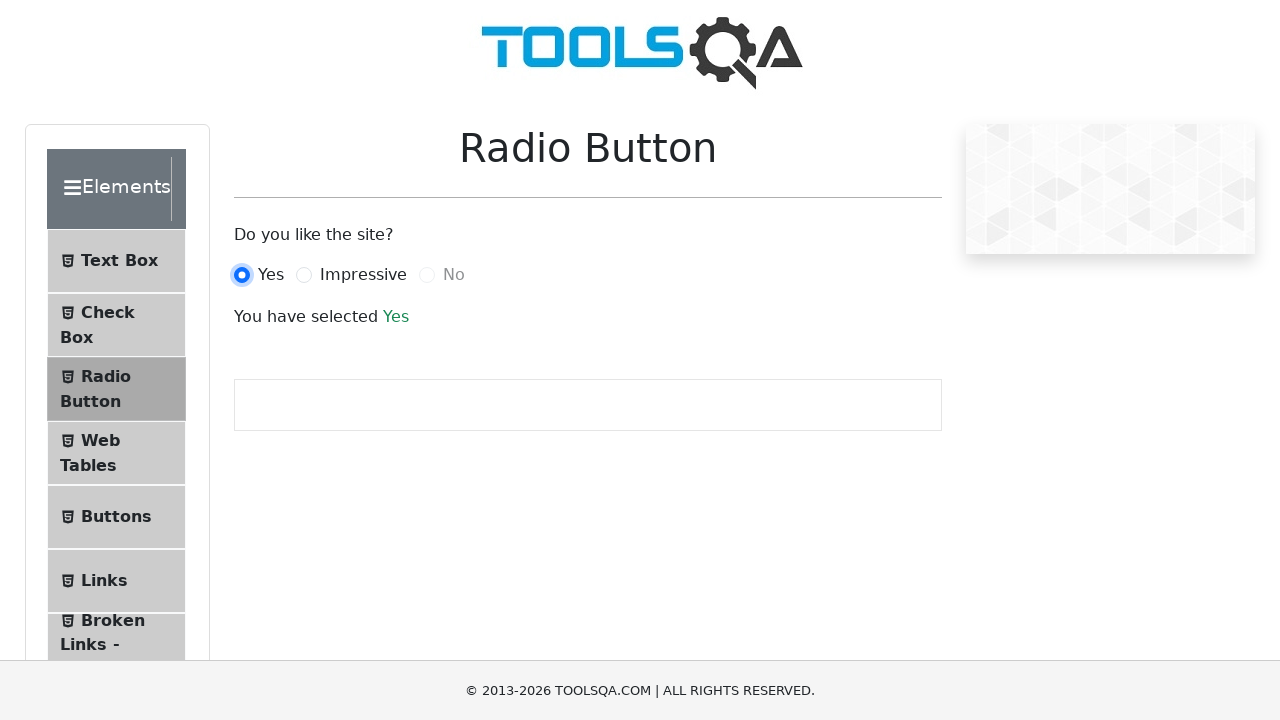

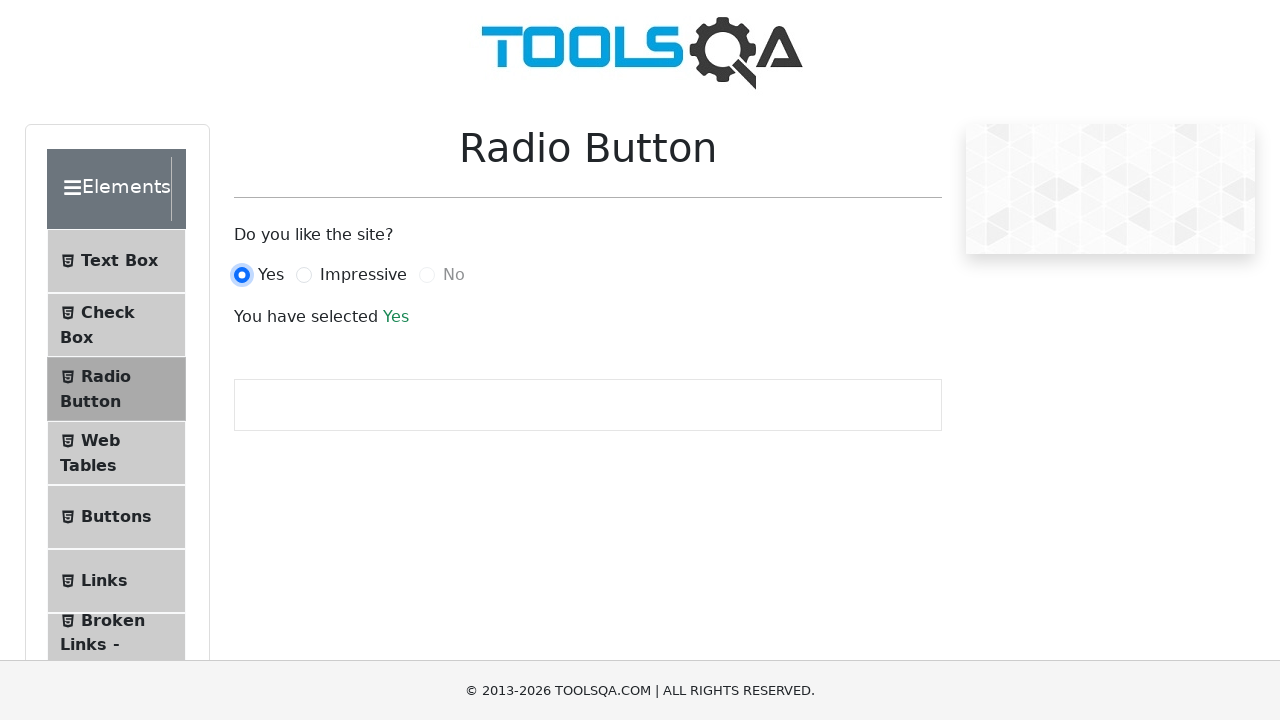